Tests the search functionality on python.org by searching for "pycon" and verifying that results are found

Starting URL: http://www.python.org

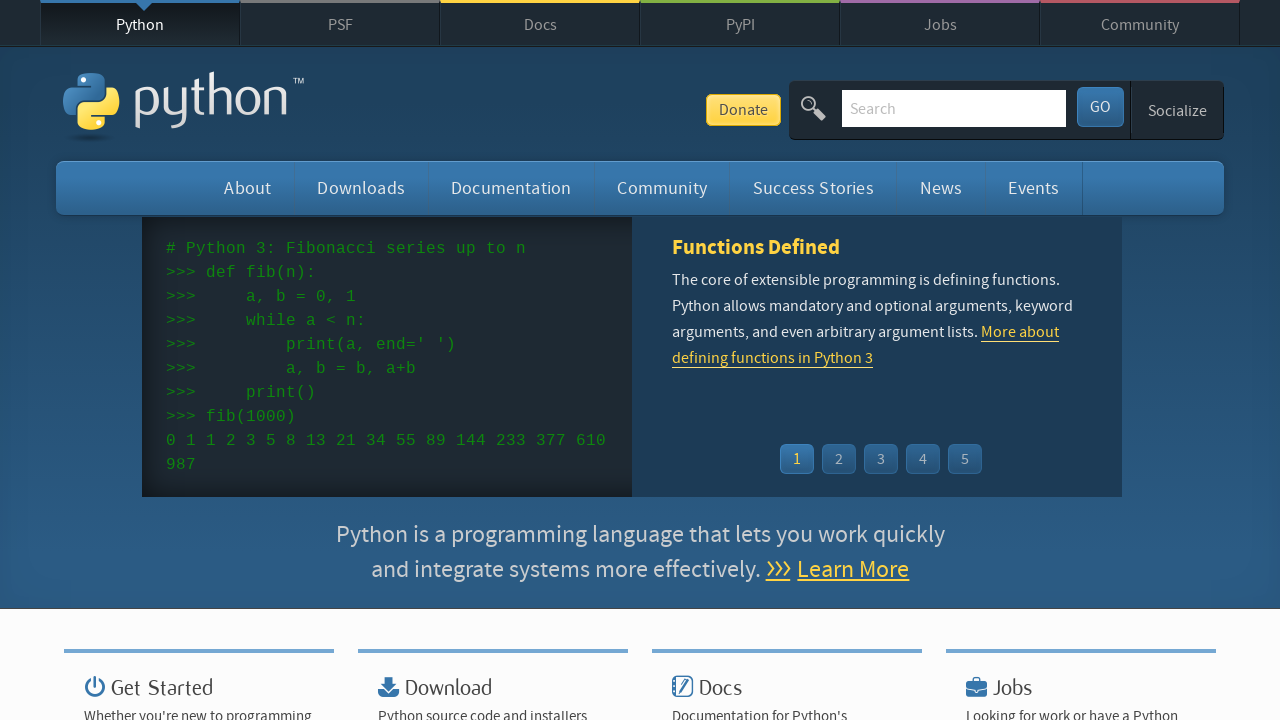

Filled search field with 'pycon' on input[name='q']
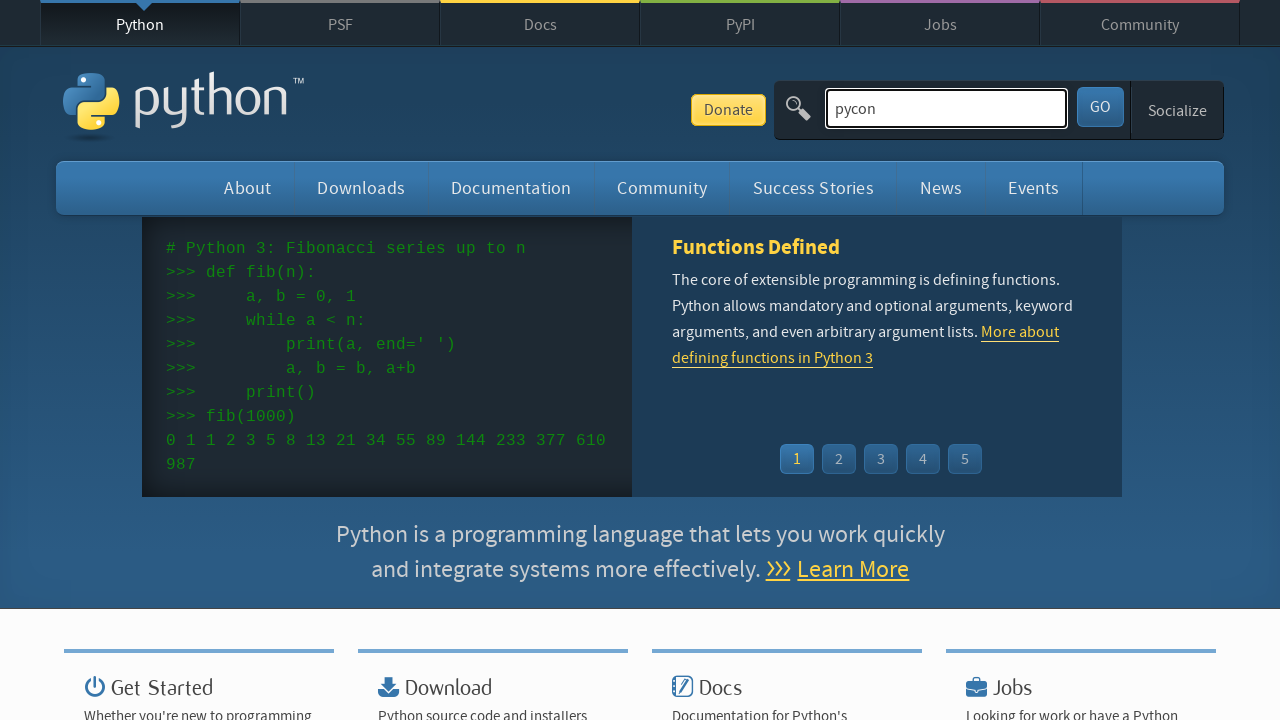

Pressed Enter to submit search on input[name='q']
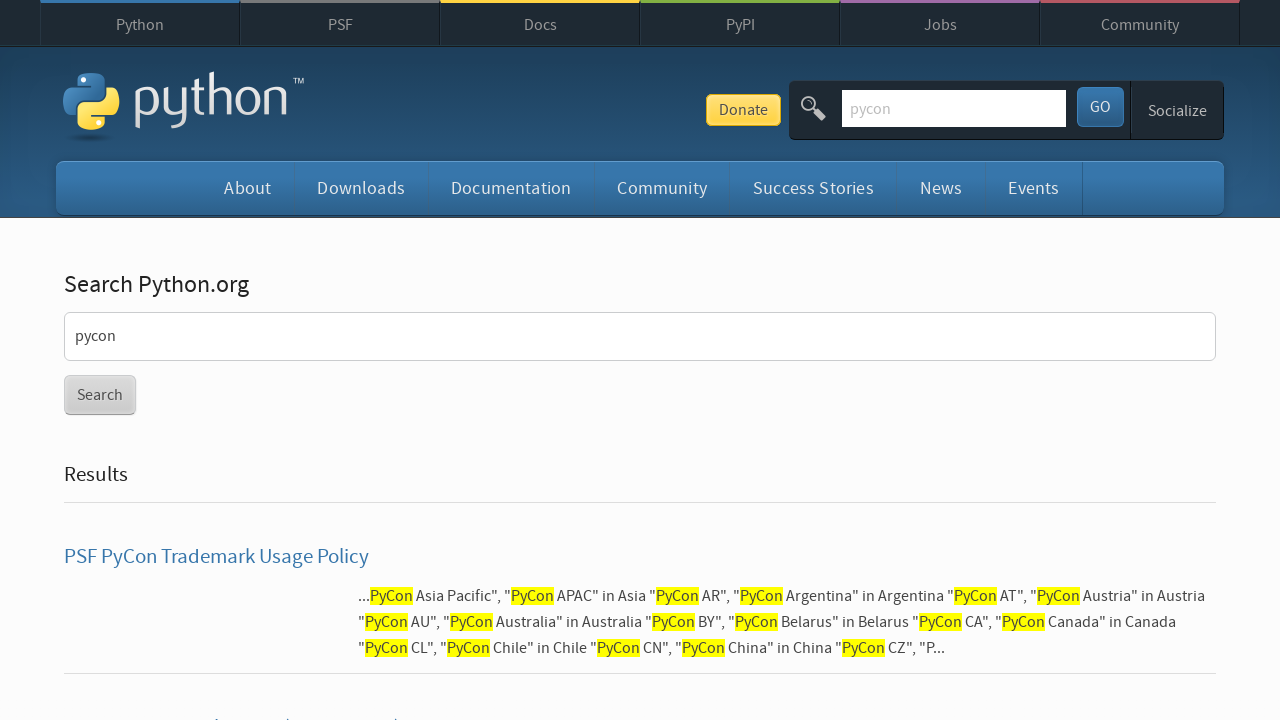

Waited for search results page to load (networkidle)
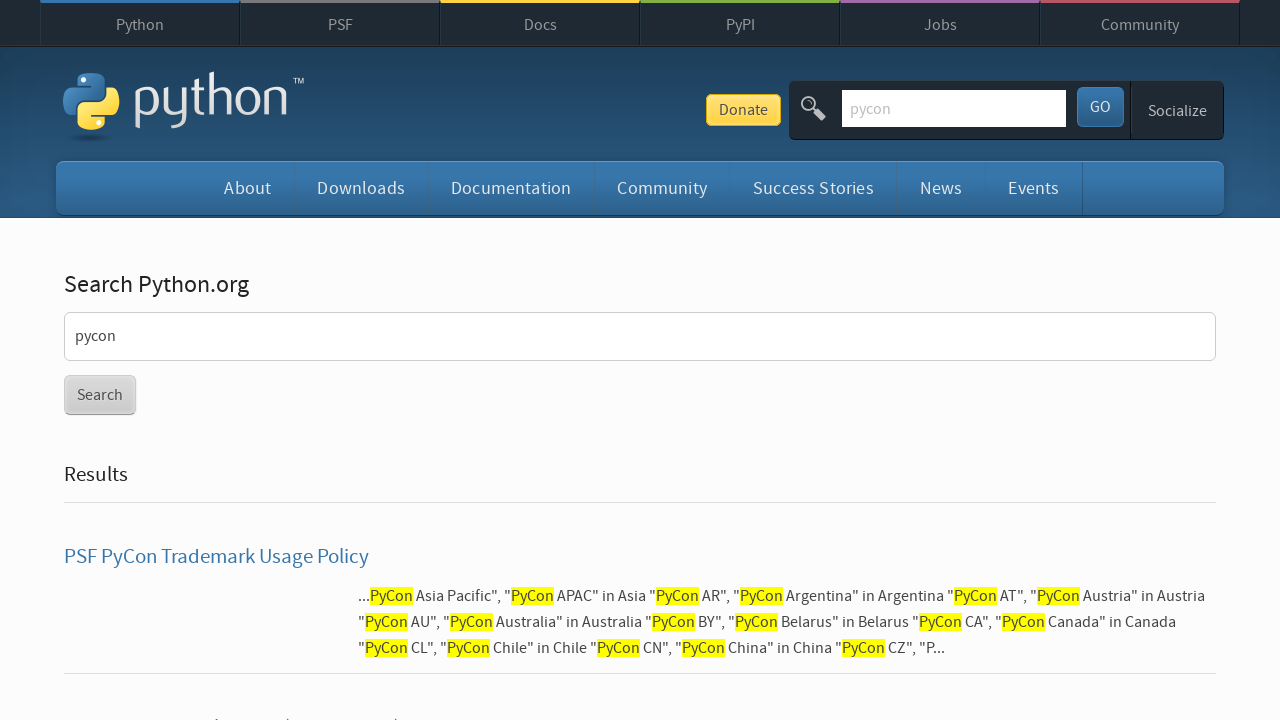

Verified that search results were found (no 'No results found.' message)
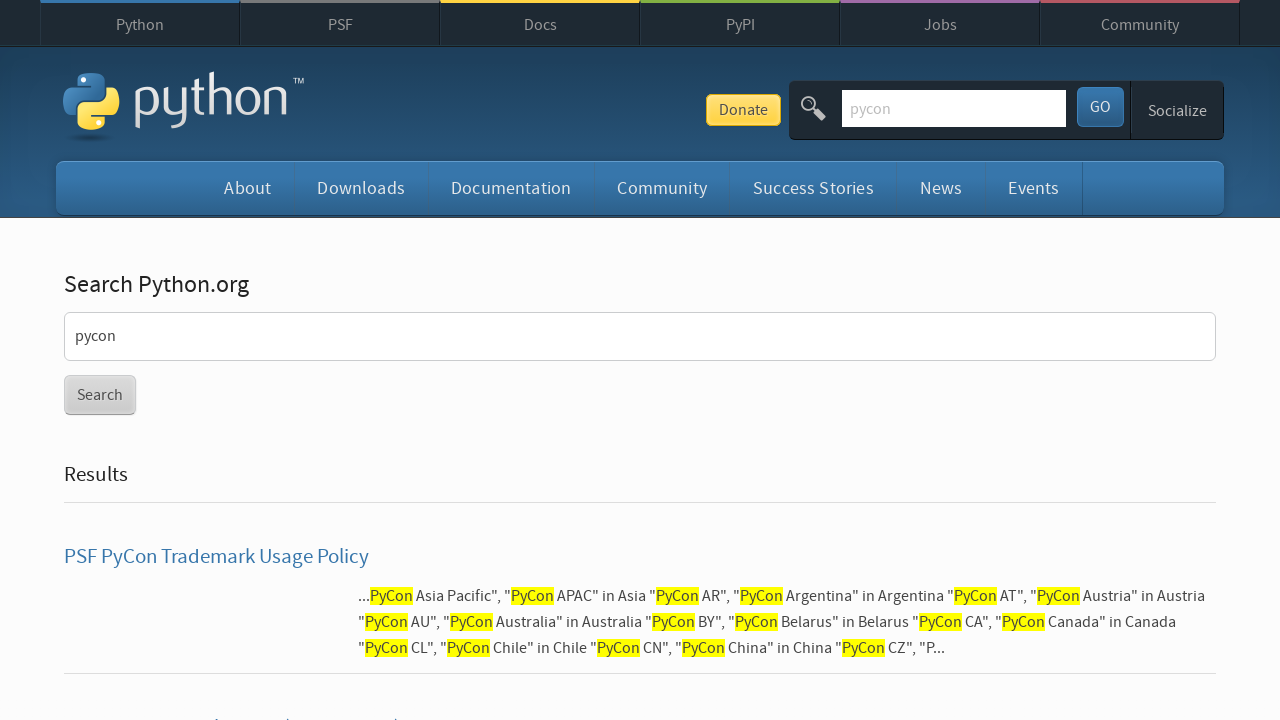

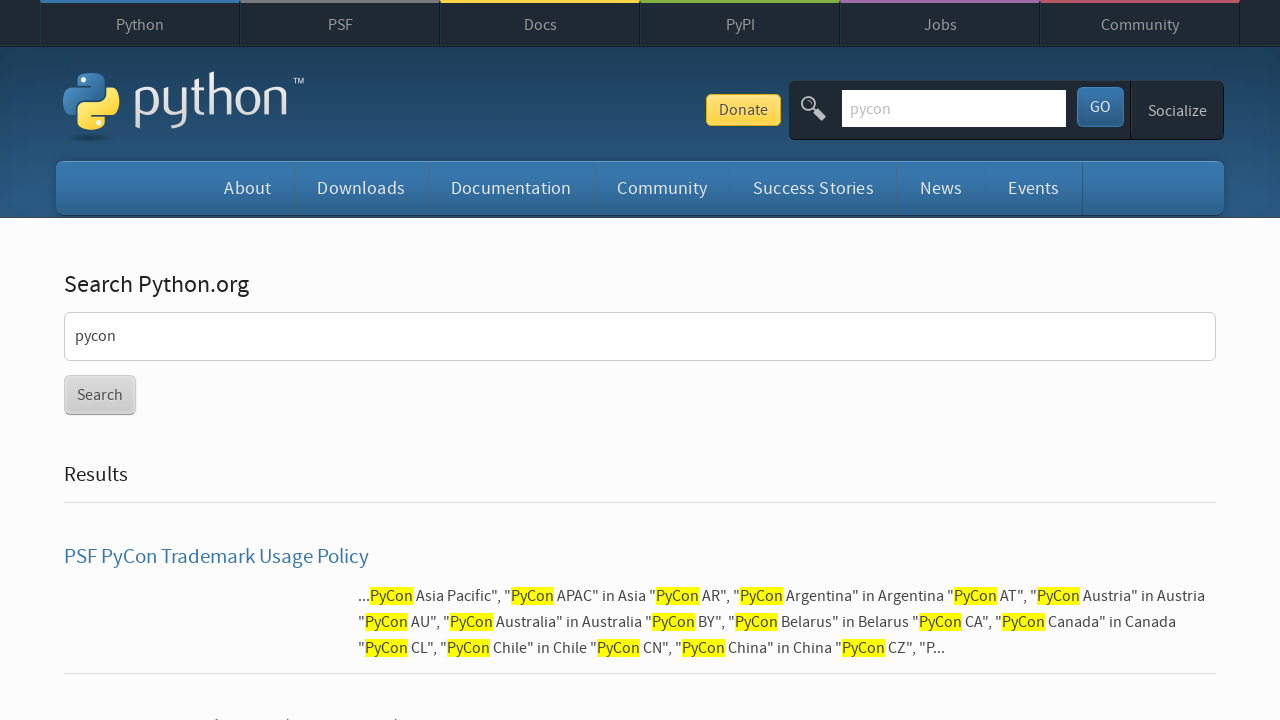